Tests browser window handling by clicking a button to open a new window, switching to the new window to verify its content, then switching back to the original window to verify it remains intact.

Starting URL: https://demoqa.com/browser-windows

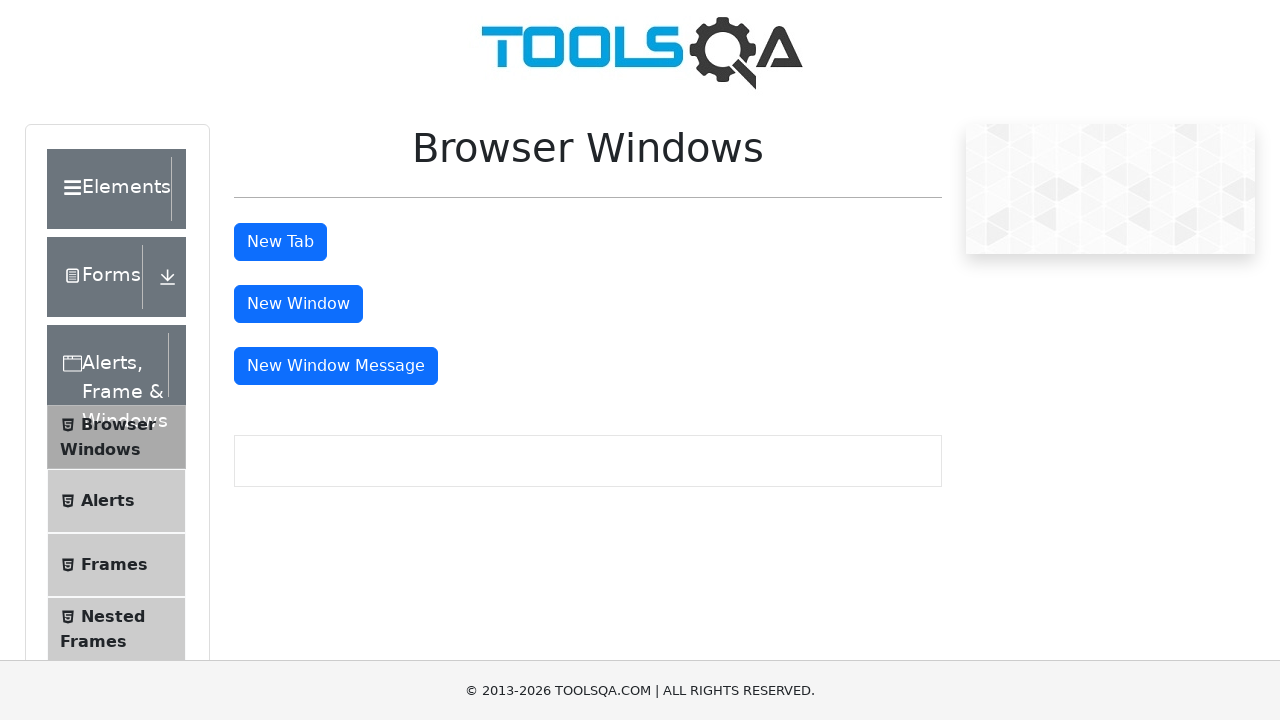

Clicked button to open new window at (298, 304) on button#windowButton
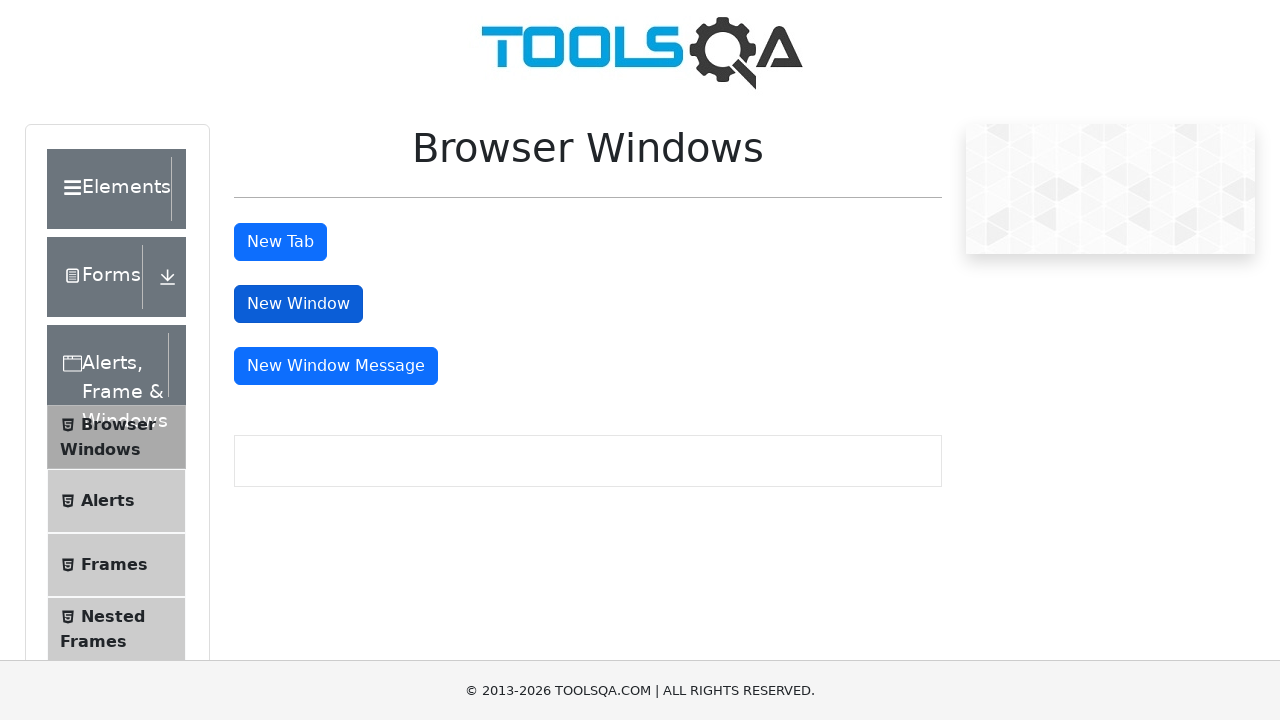

New window opened and captured
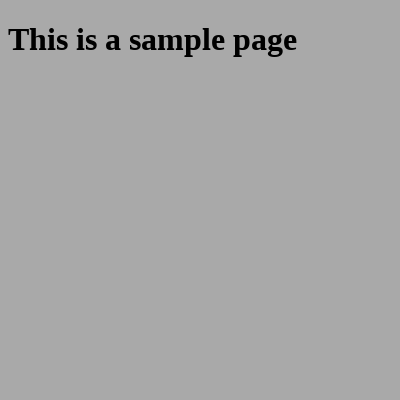

New window page fully loaded
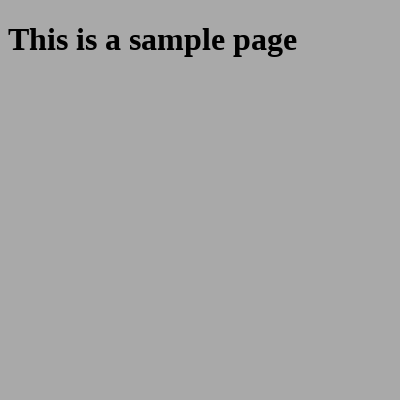

Located heading element in new window
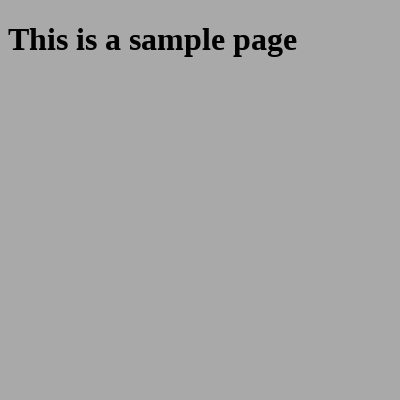

Verified heading text is 'This is a sample page'
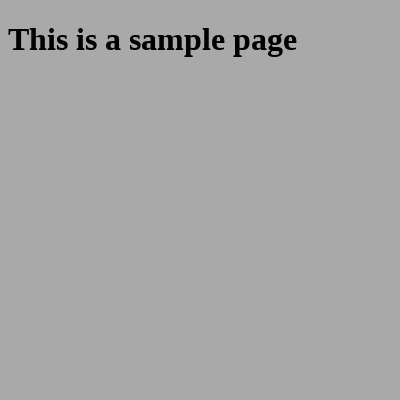

Switched back to original window and located text-center element
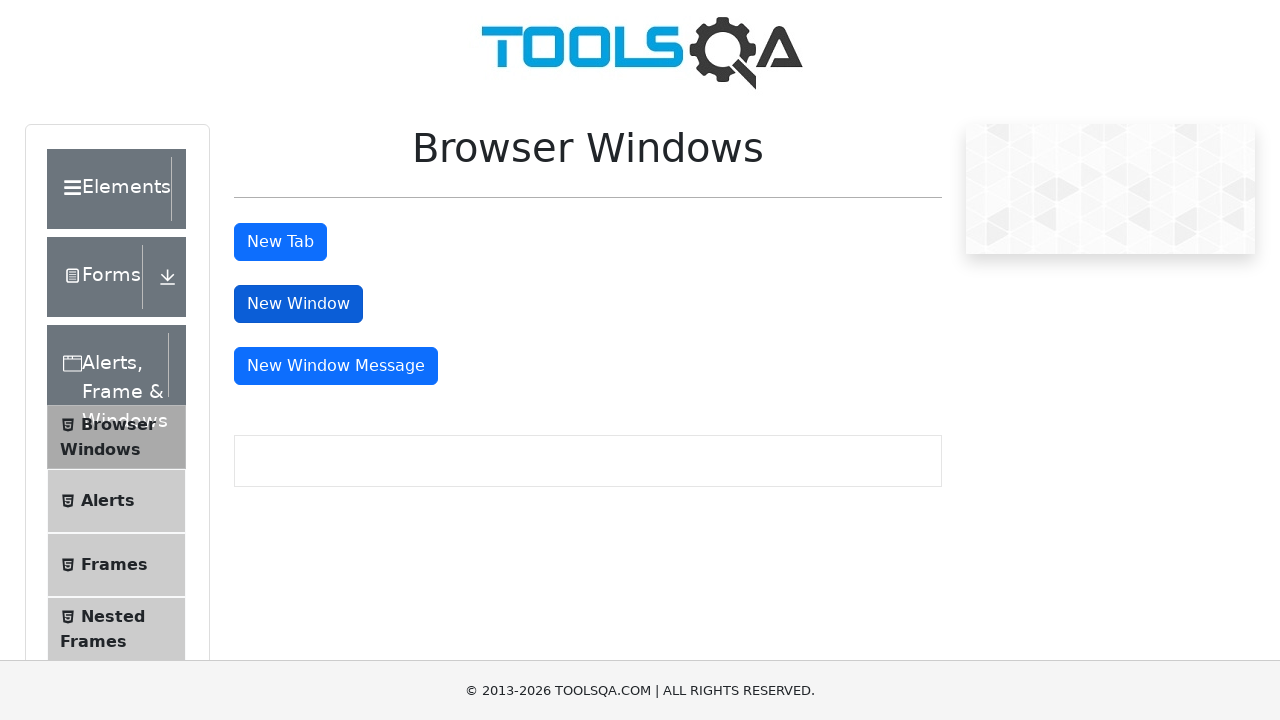

Verified original window heading is 'Browser Windows'
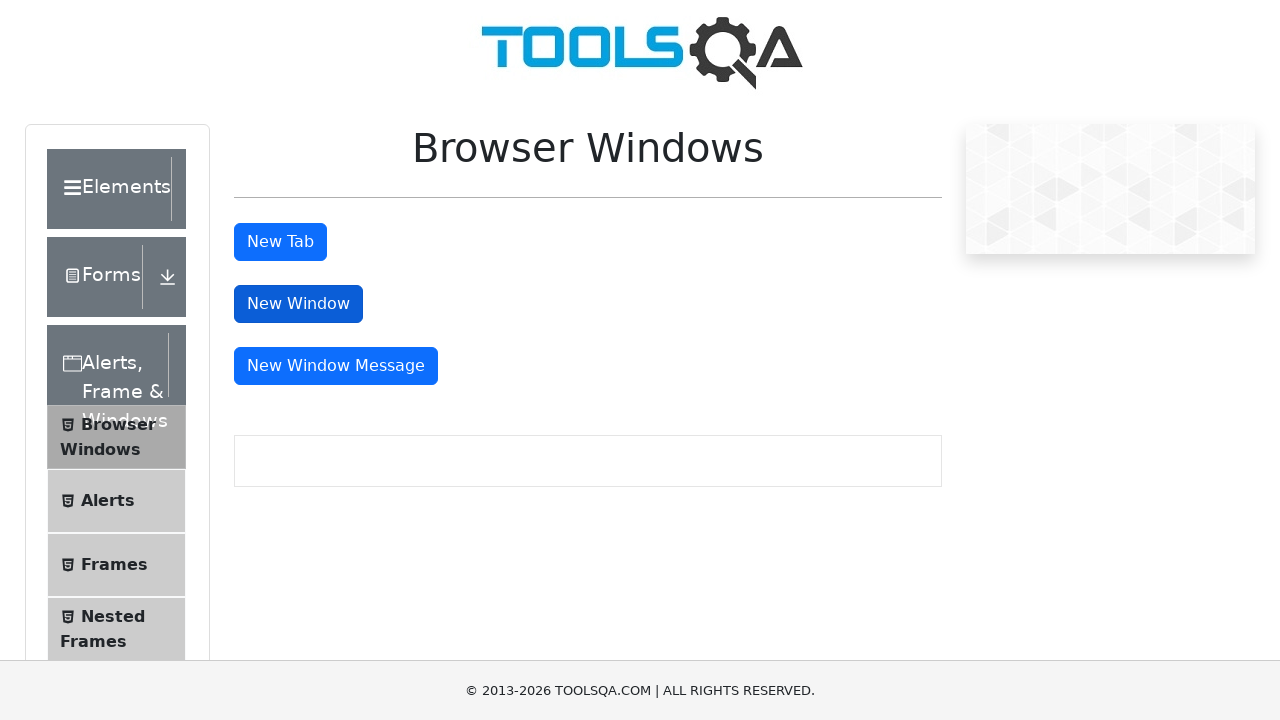

Verified original window URL contains 'browser-windows'
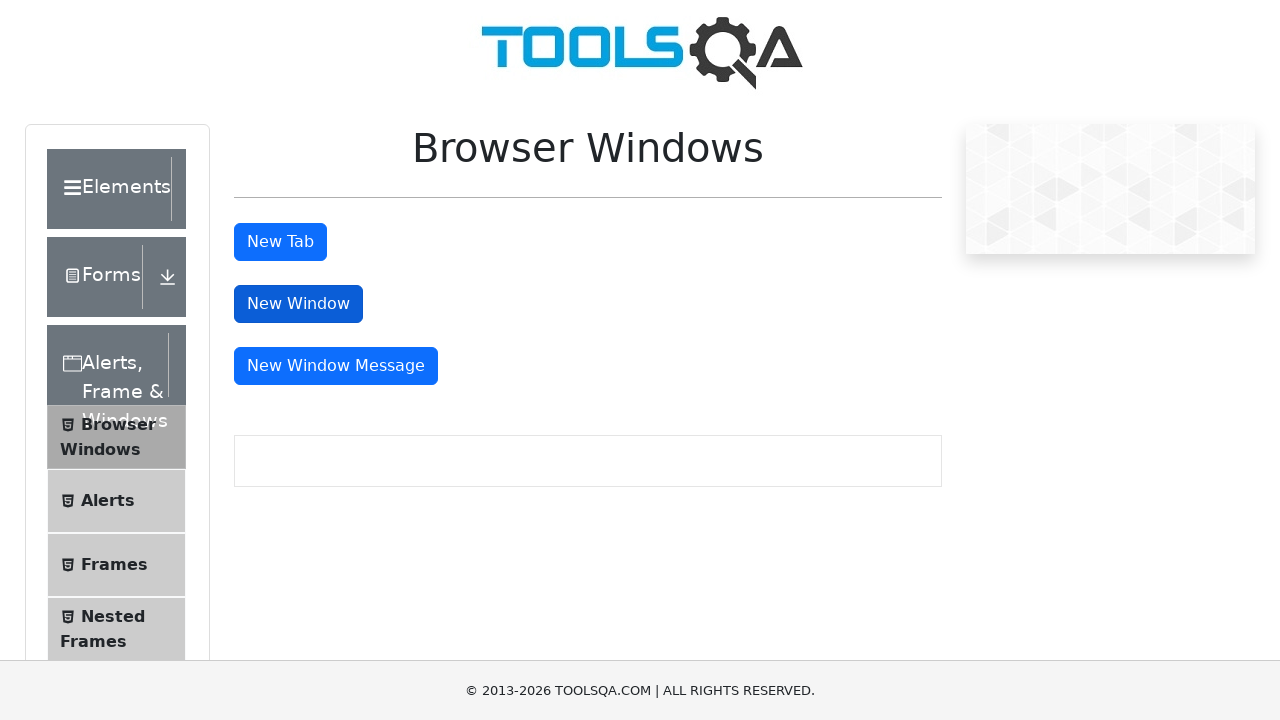

Closed the new window
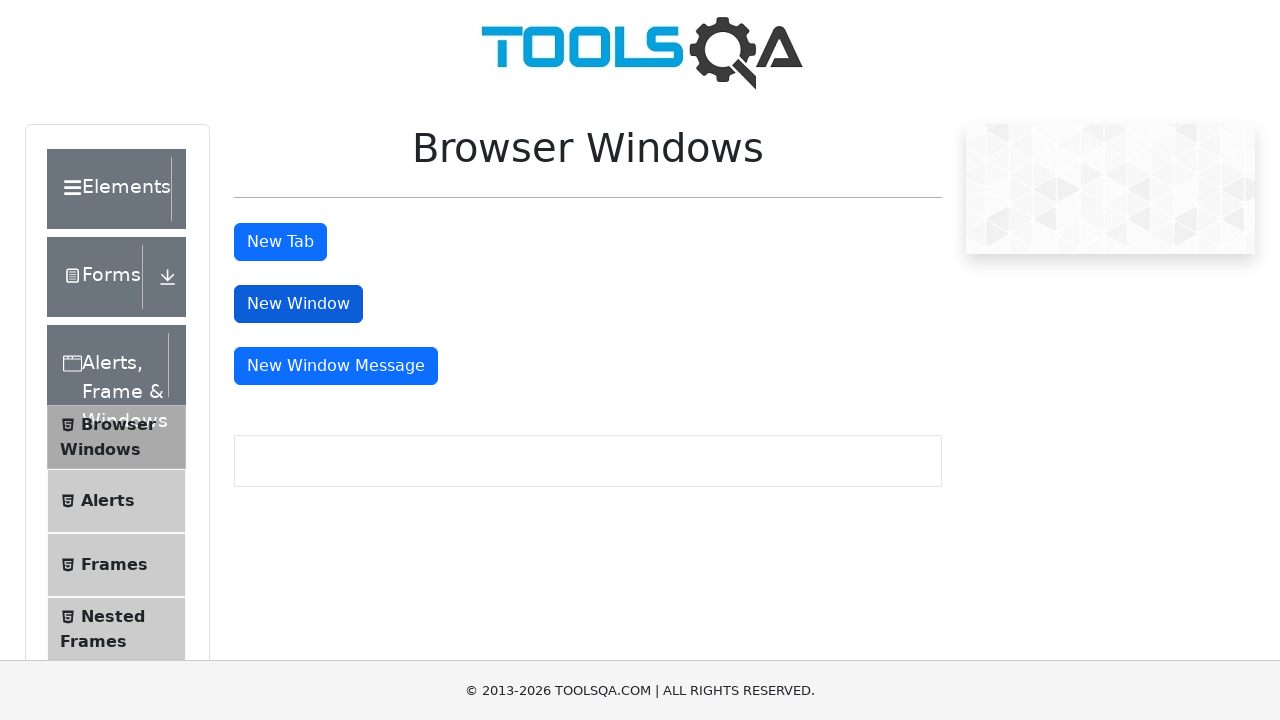

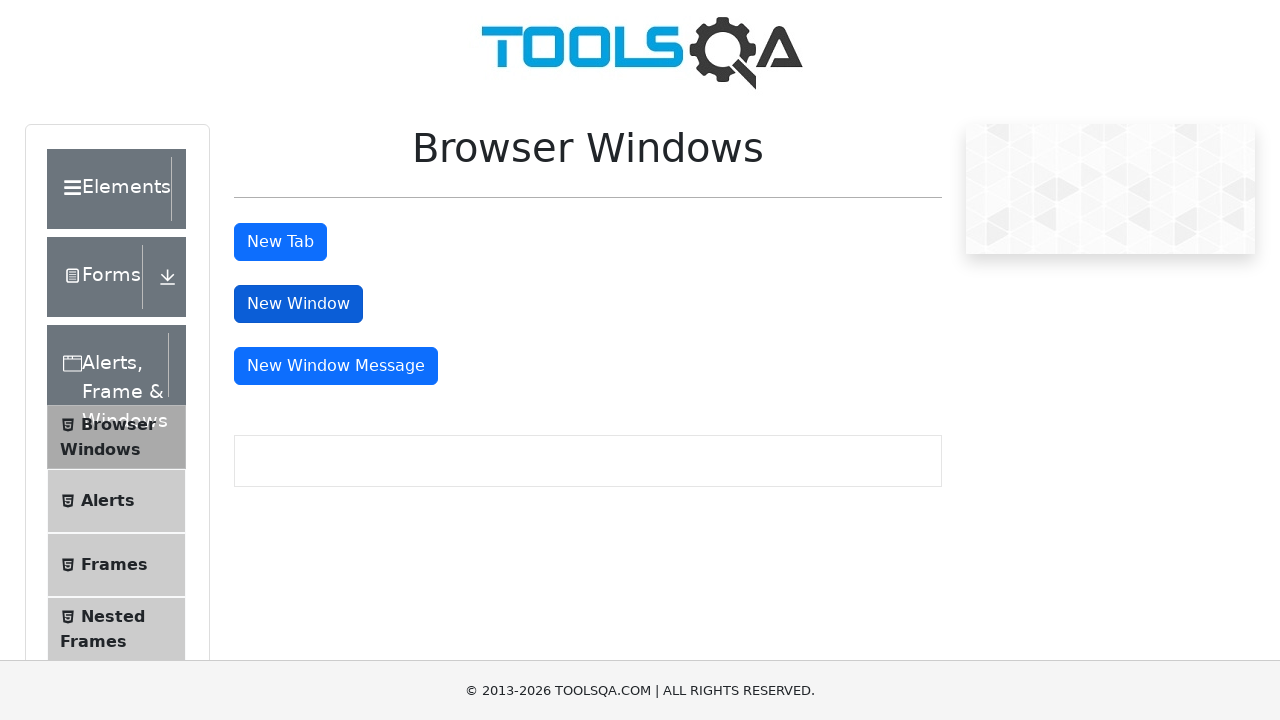